Tests switching between browser tabs by opening the main Guvi page and a second tab, then switching between them

Starting URL: https://www.guvi.in

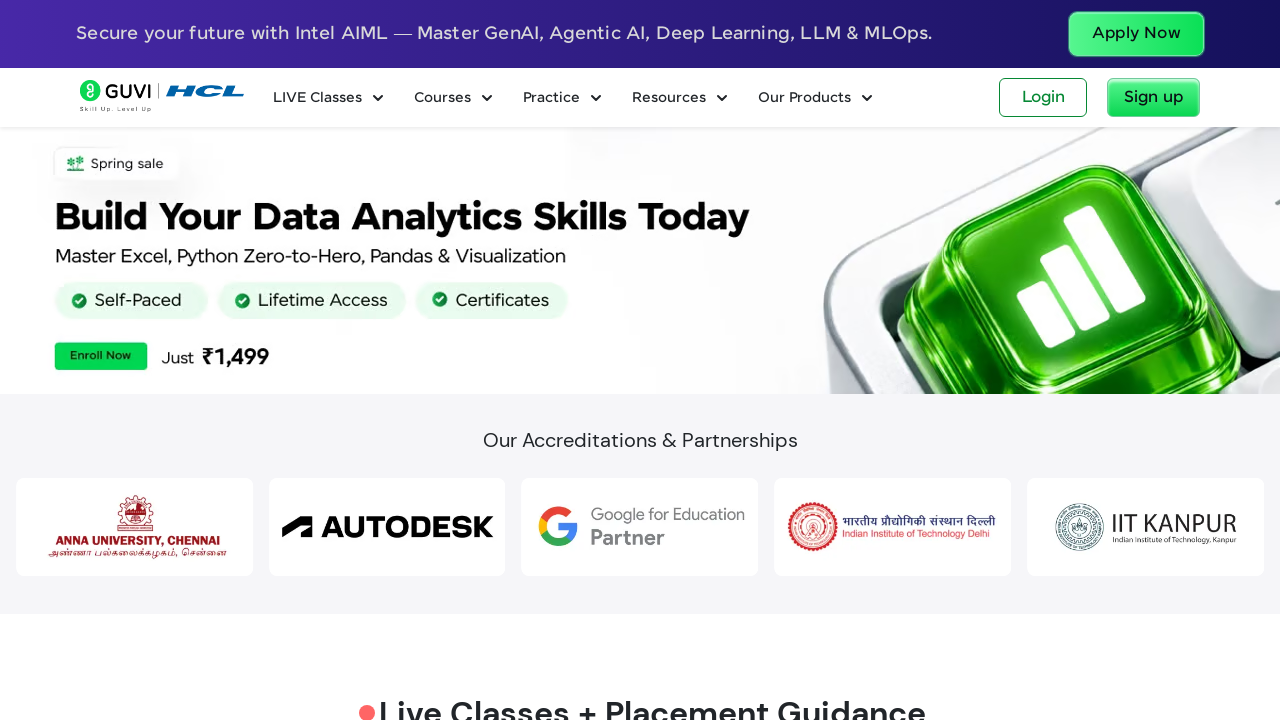

Opened a new browser tab
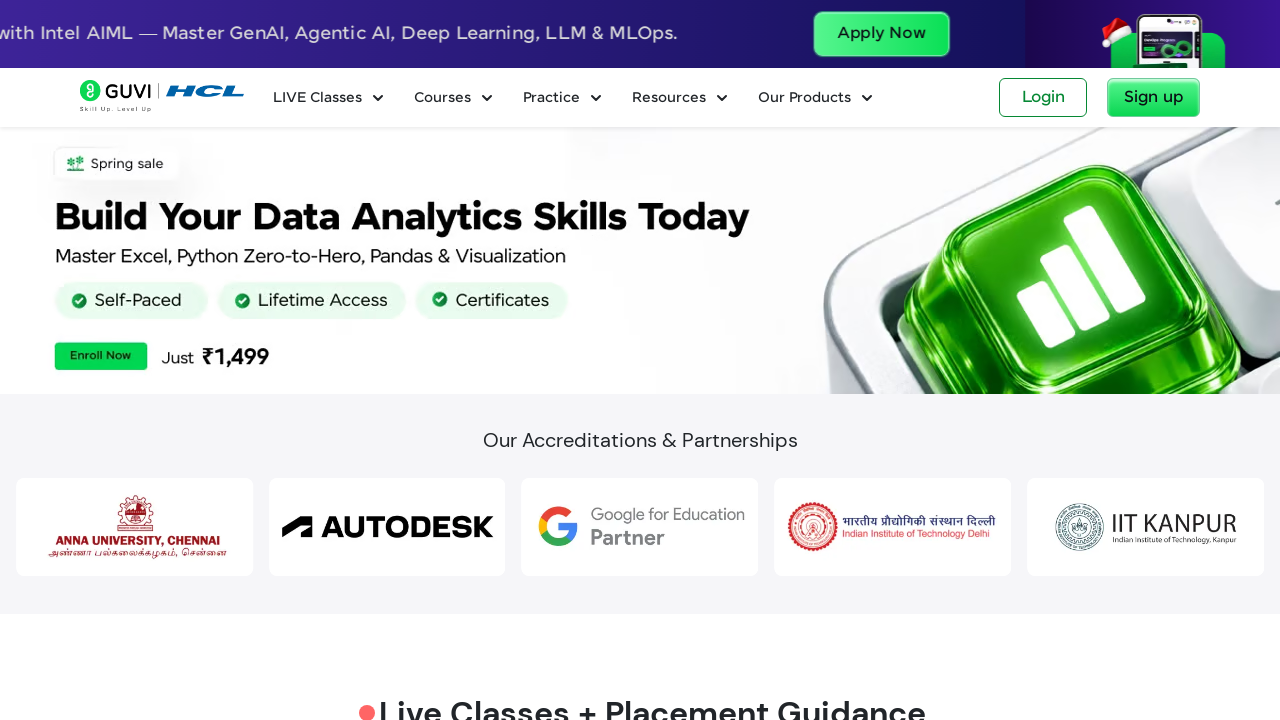

Navigated to Guvi sign-in page in the new tab
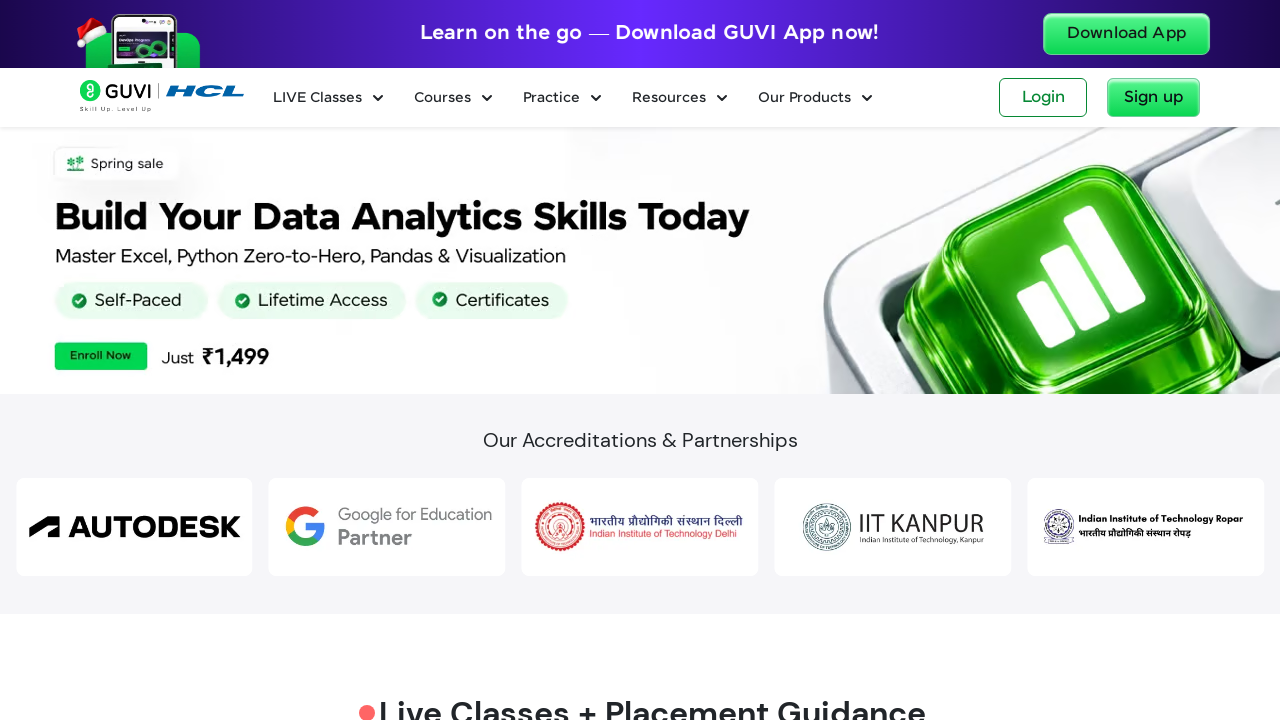

Retrieved all open pages from the context
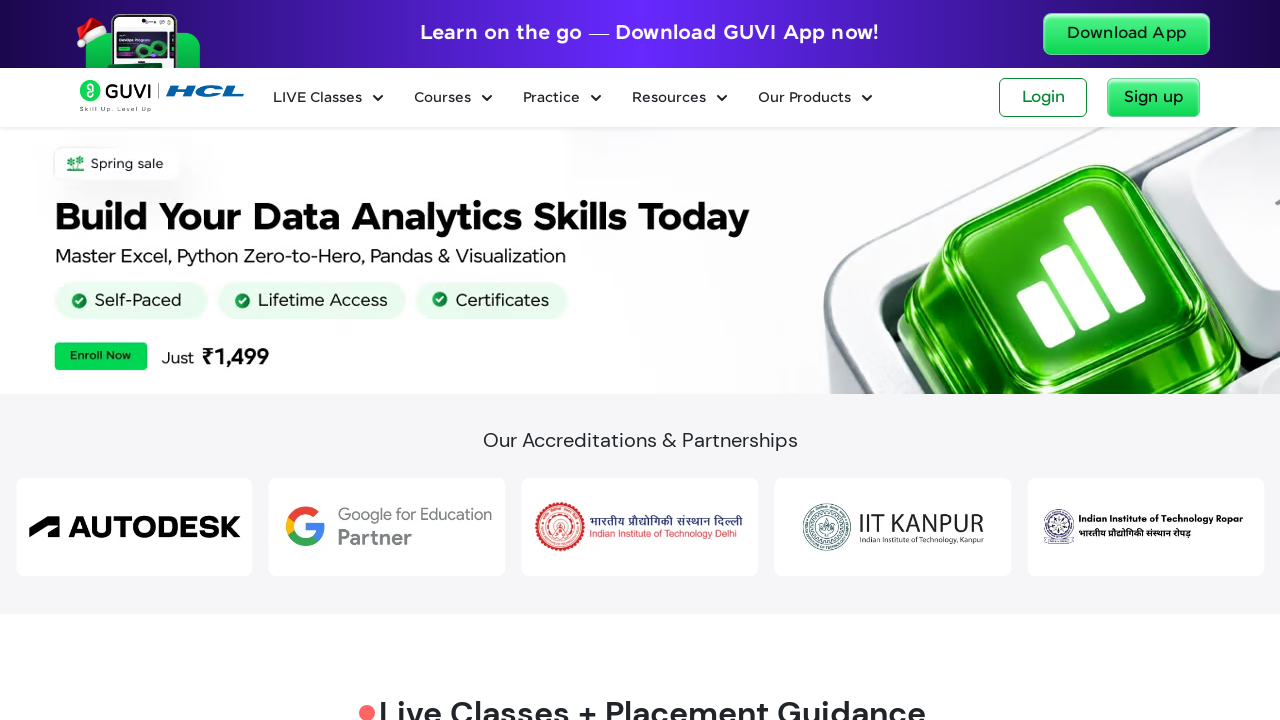

Switched to the first tab (main Guvi page)
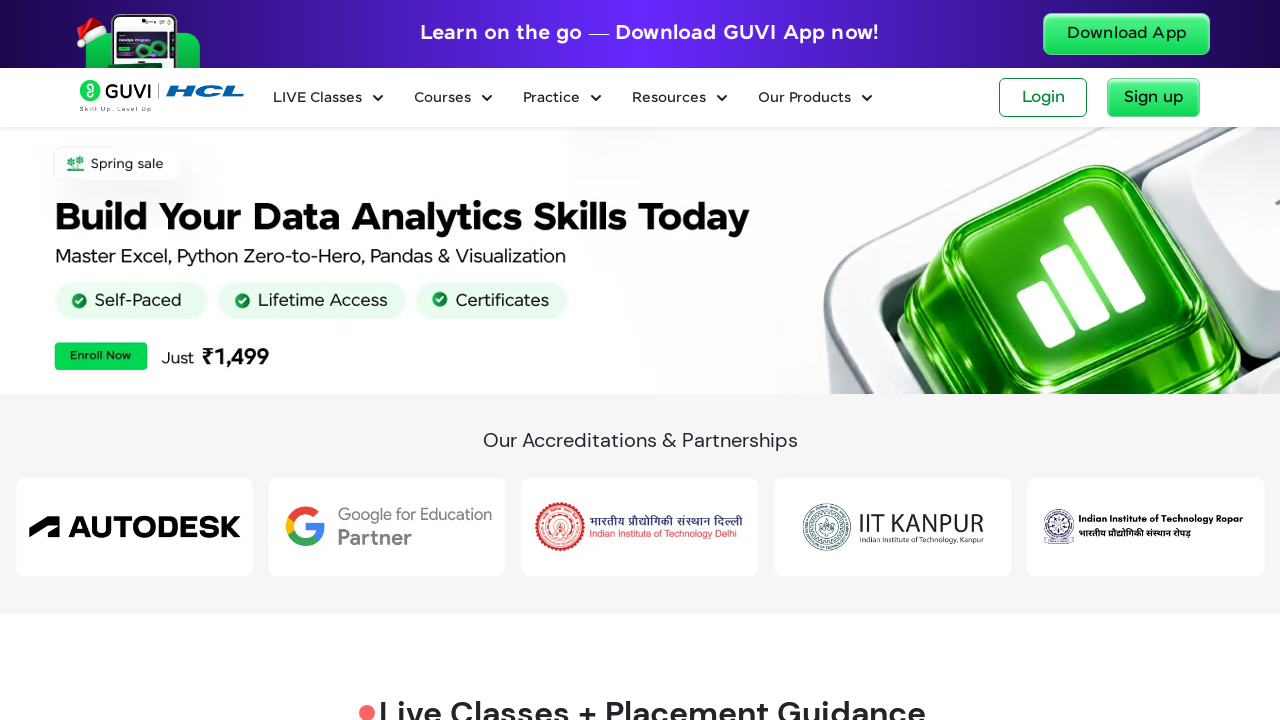

Switched to the second tab (Guvi sign-in page)
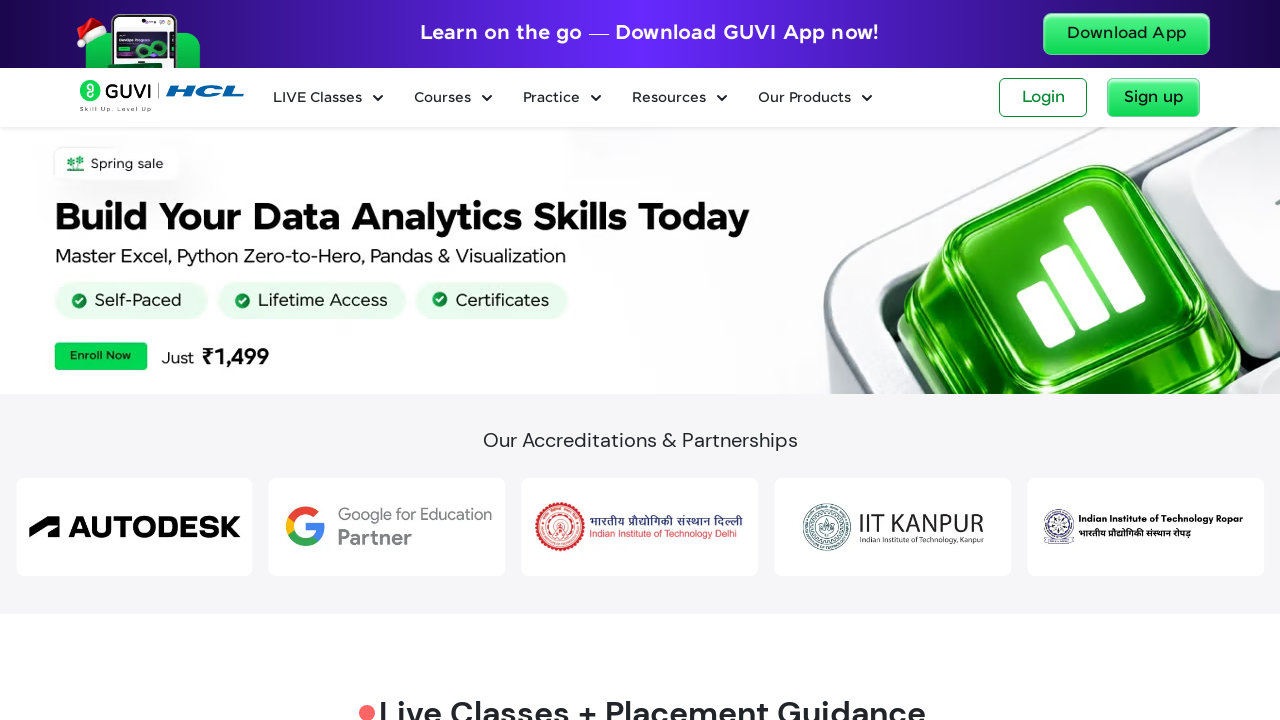

Closed the second tab
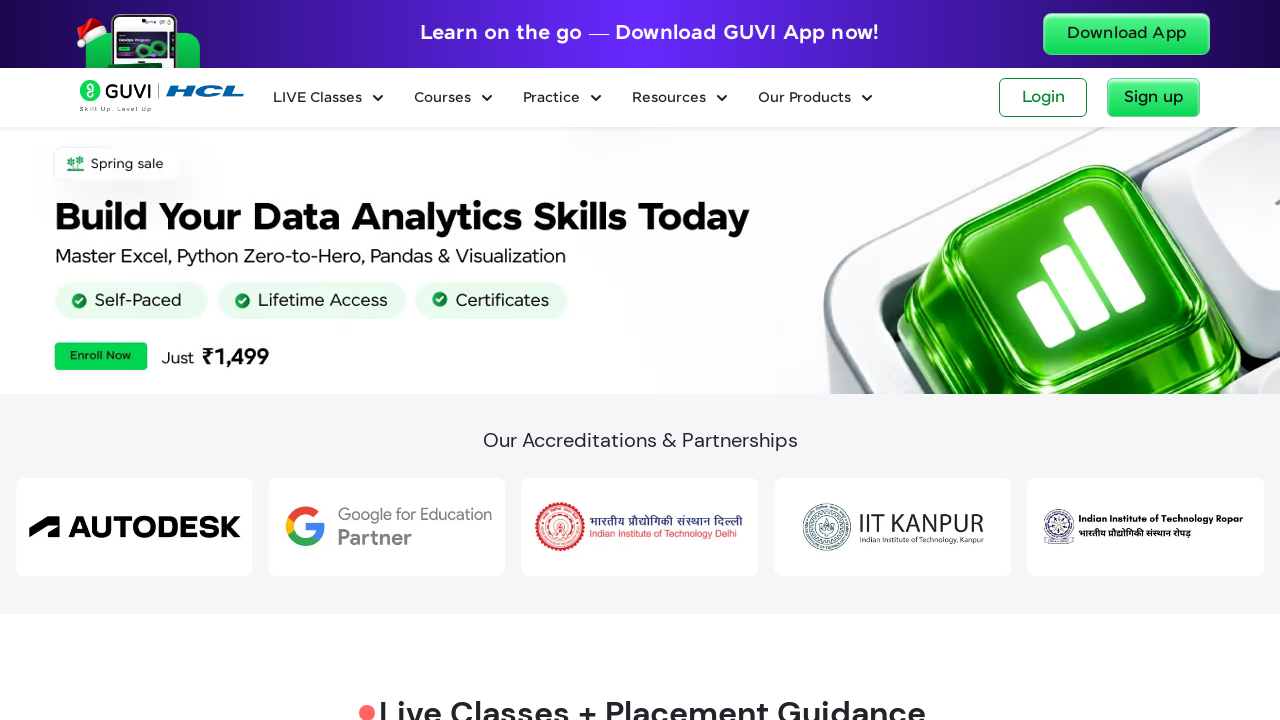

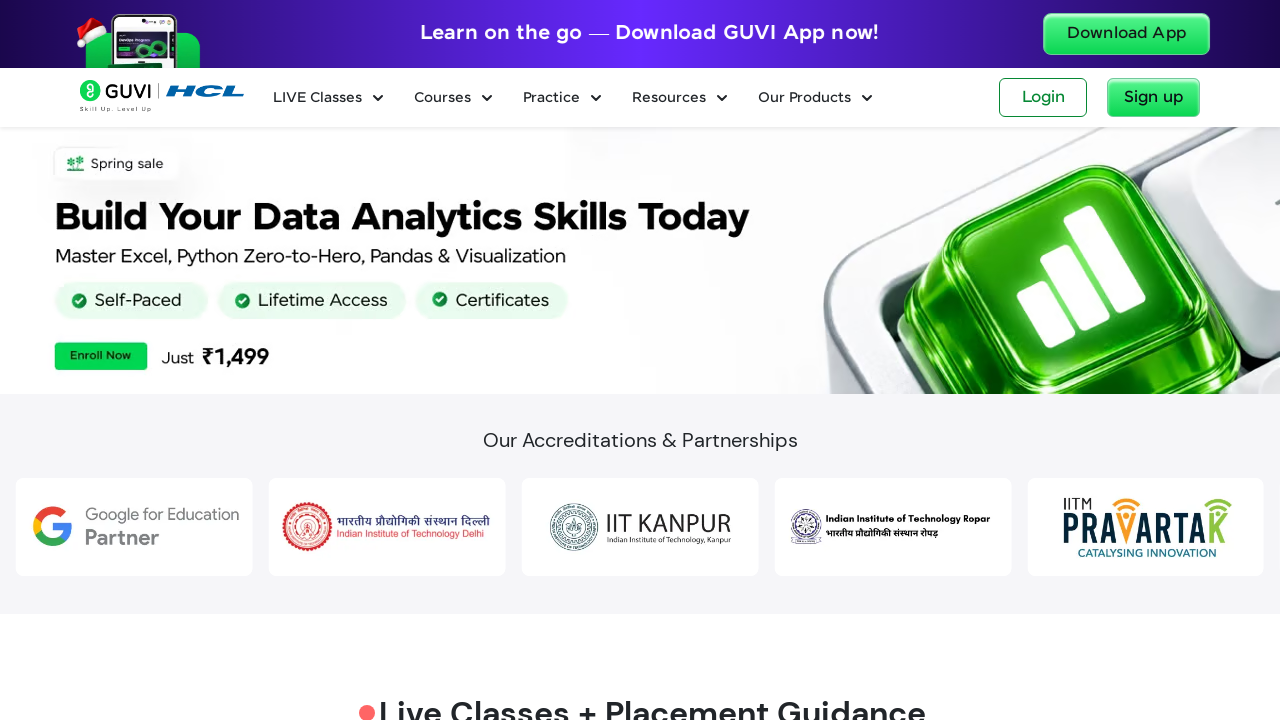